Tests navigation to the All Courses page by clicking the All Courses link and verifying the page title

Starting URL: https://alchemy.hguy.co/lms

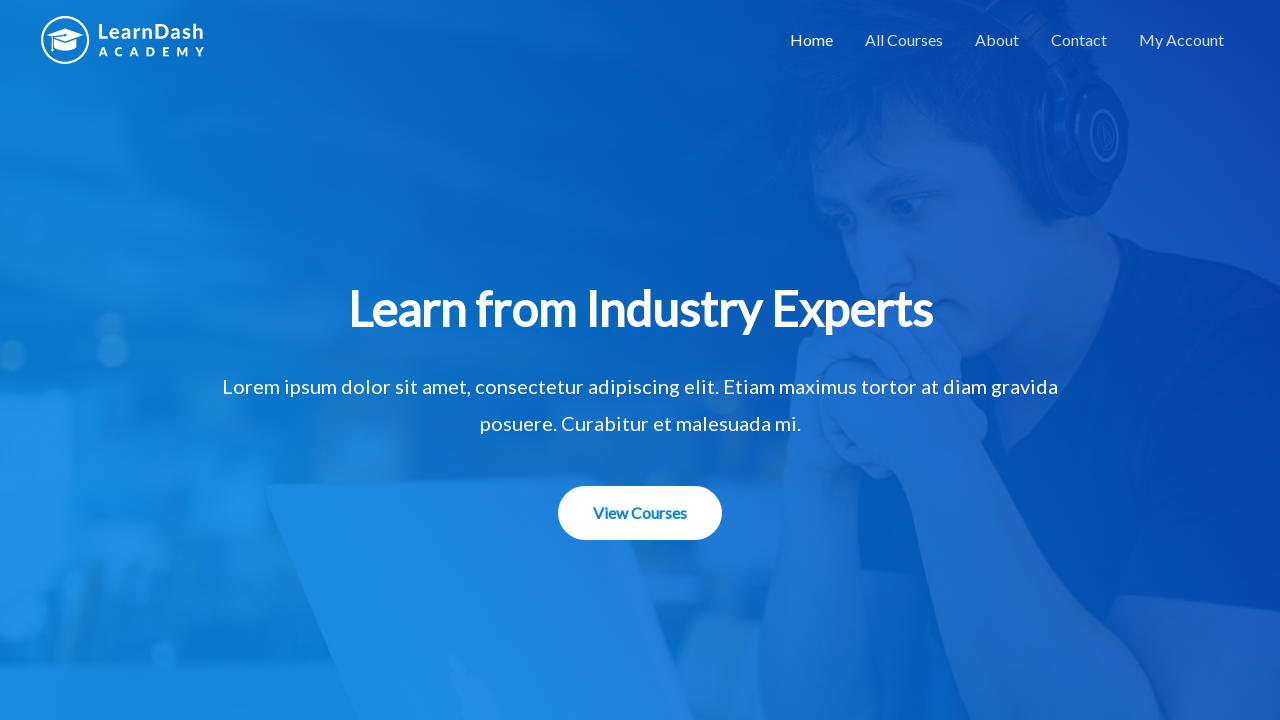

Clicked All Courses link at (904, 40) on a:text('All Courses')
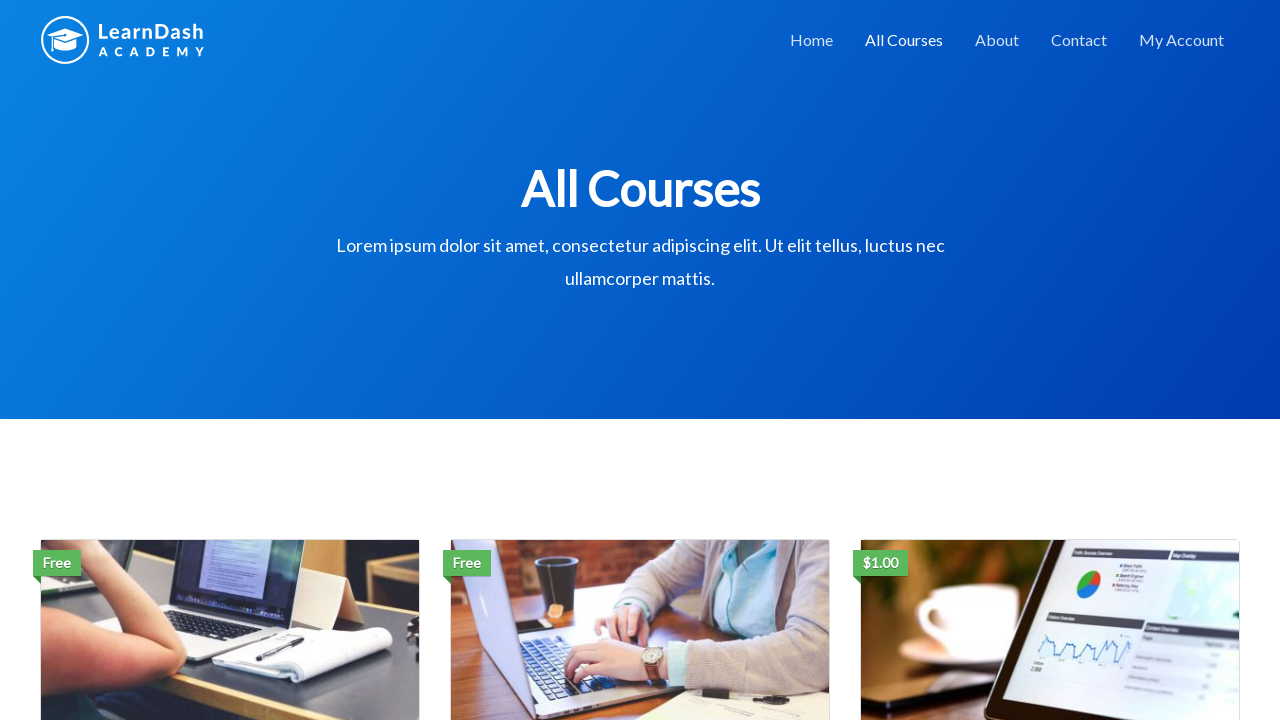

Waited for page to load (domcontentloaded)
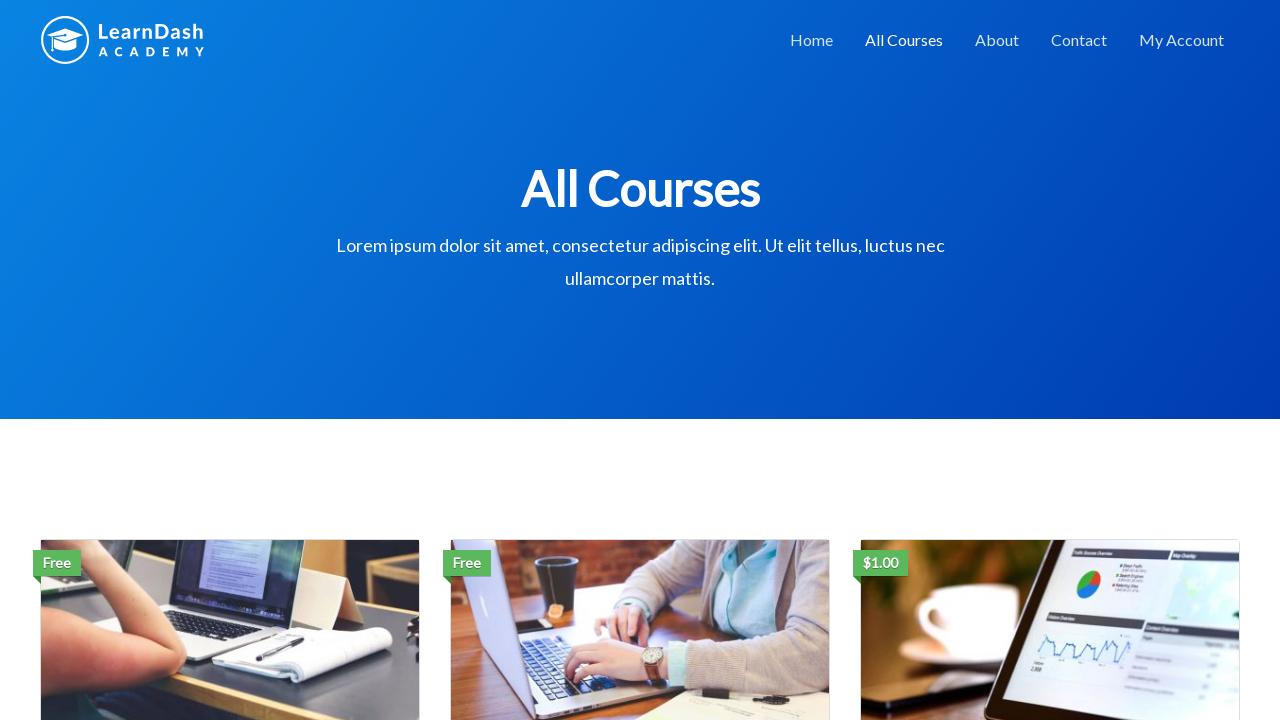

Verified page title is 'All Courses – Alchemy LMS'
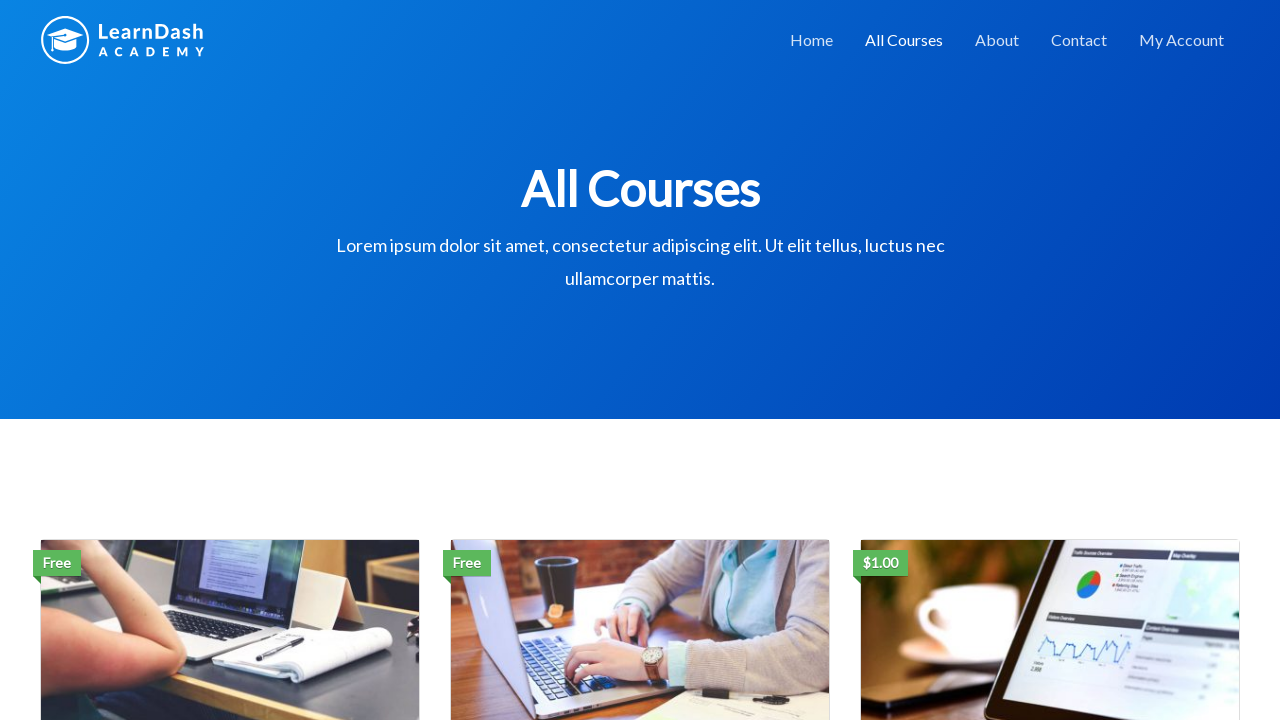

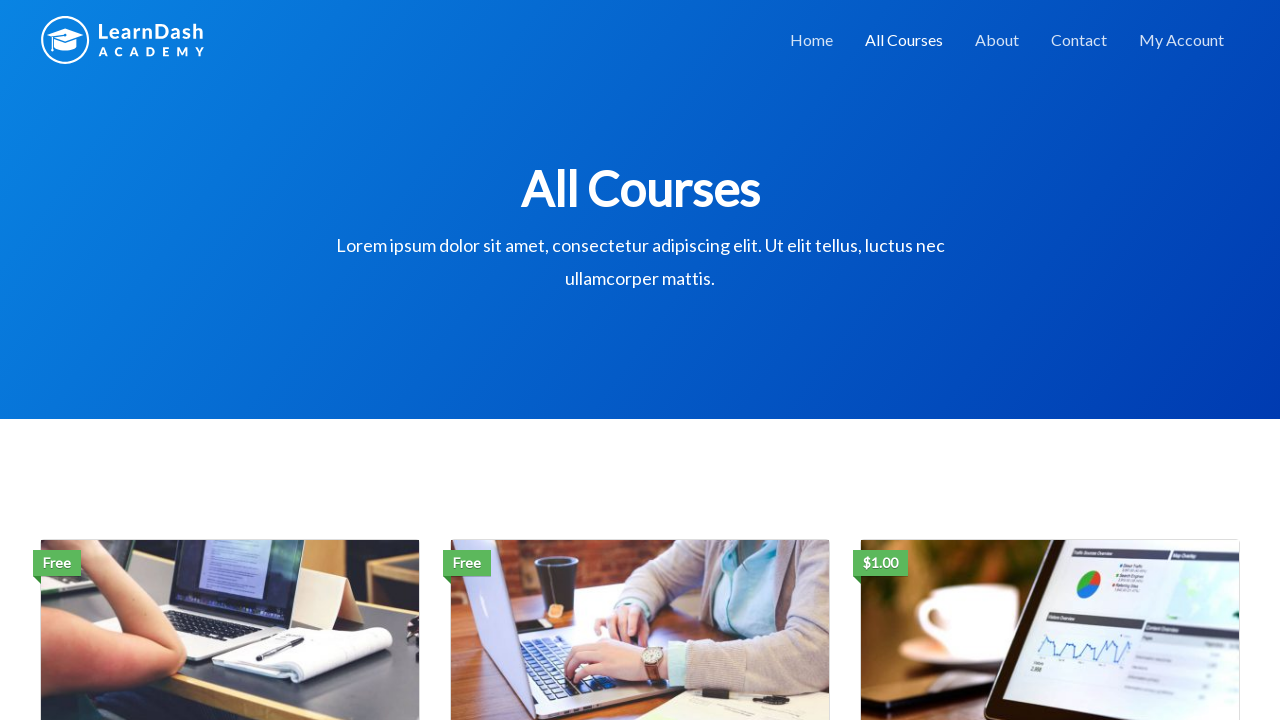